Tests navigation to Reviews page by clicking About Company menu and then Reviews submenu

Starting URL: https://www.travelline.ru/

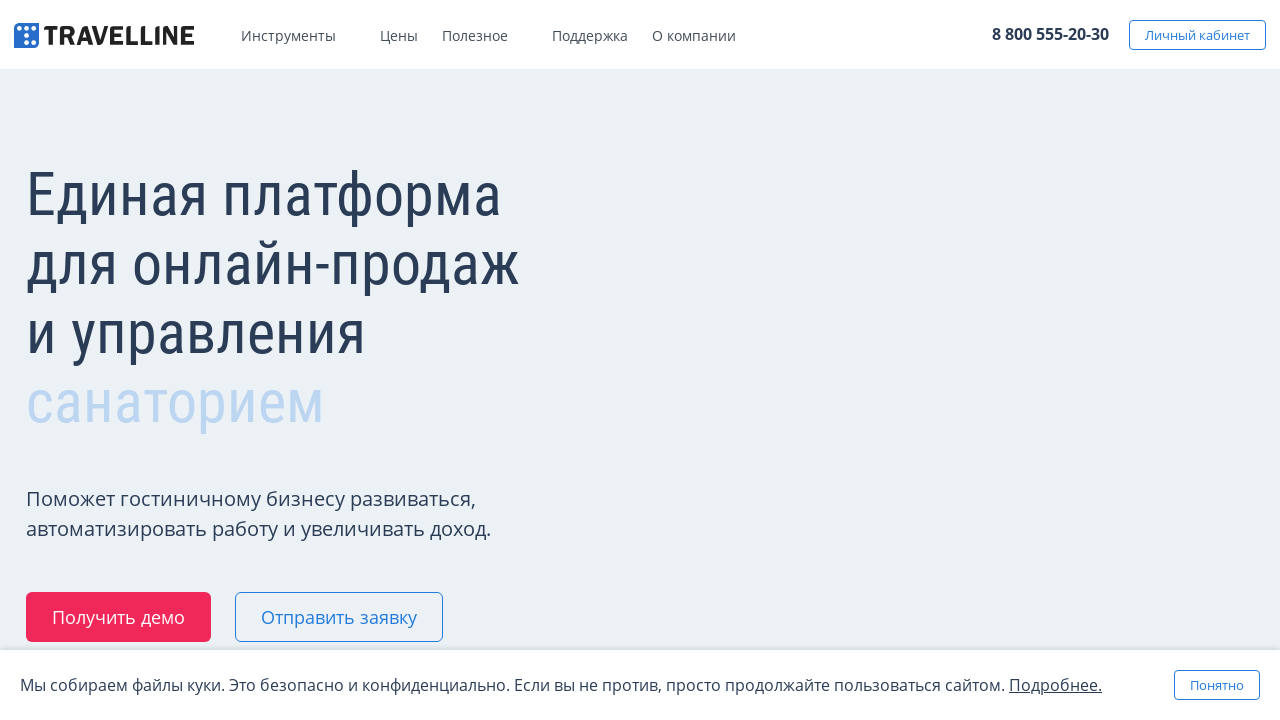

Clicked About Company menu at (749, 39) on xpath=//*[@id='skrollr-body']/div[1]/div/div[2]/ul/li[5]/div[1]
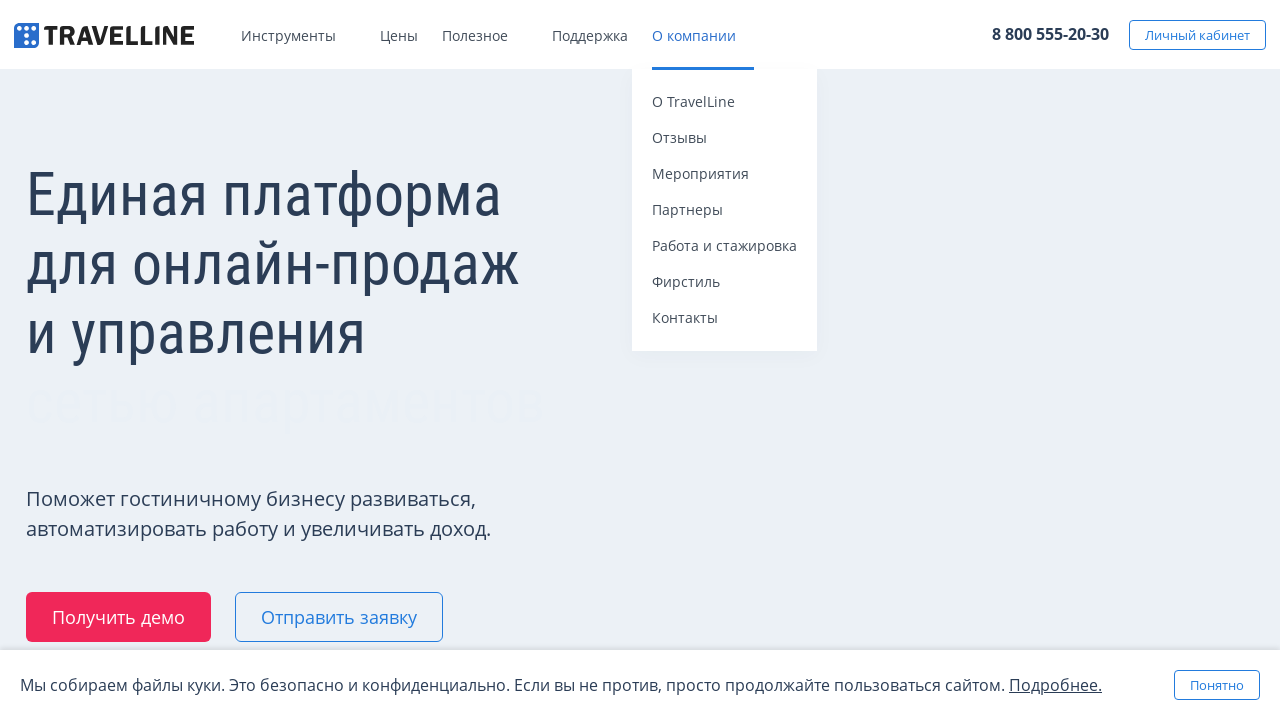

Clicked Reviews submenu at (680, 138) on xpath=//*[@id='skrollr-body']/div[1]/div/div[2]/ul/li[5]/div[2]/div/div[2]/a/spa
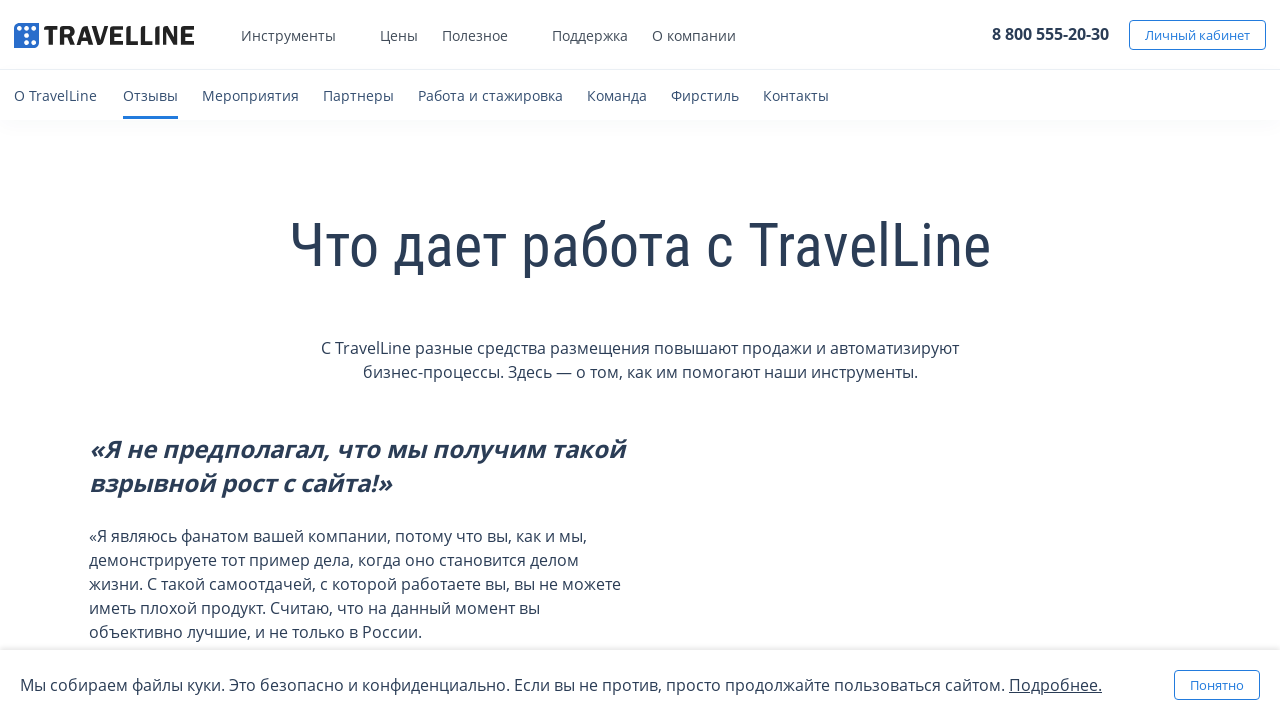

Successfully navigated to Reviews page
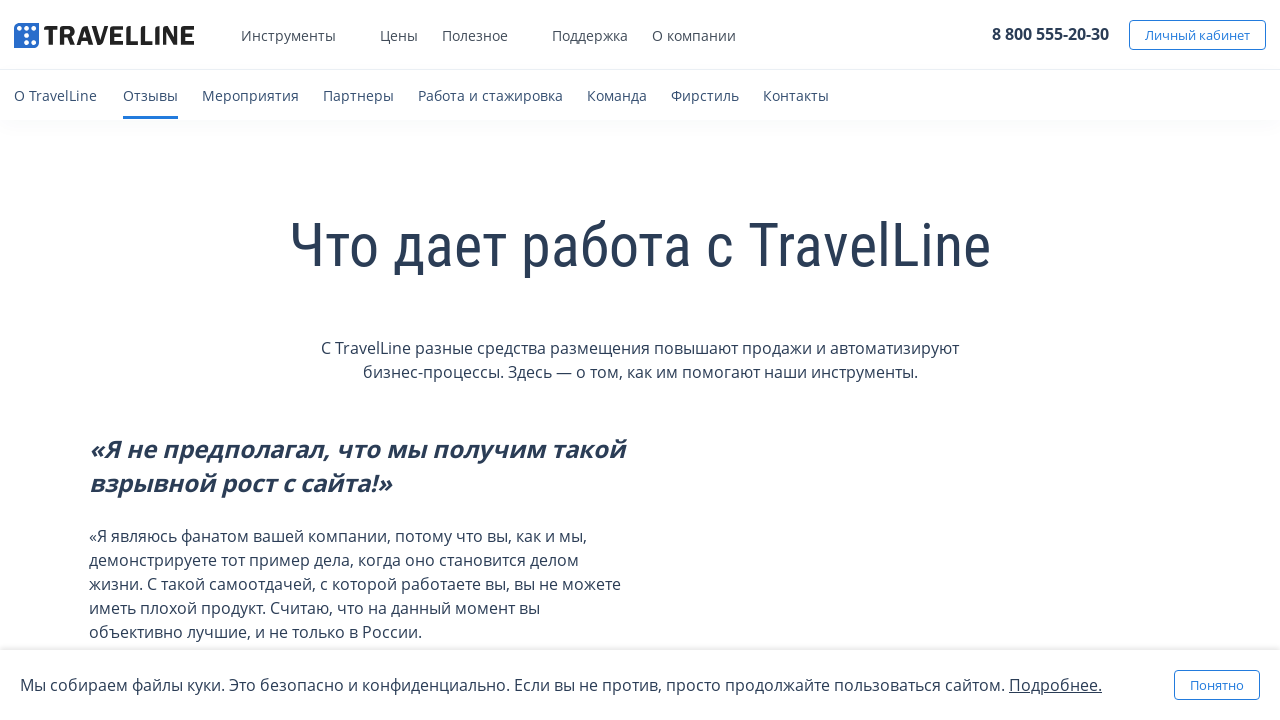

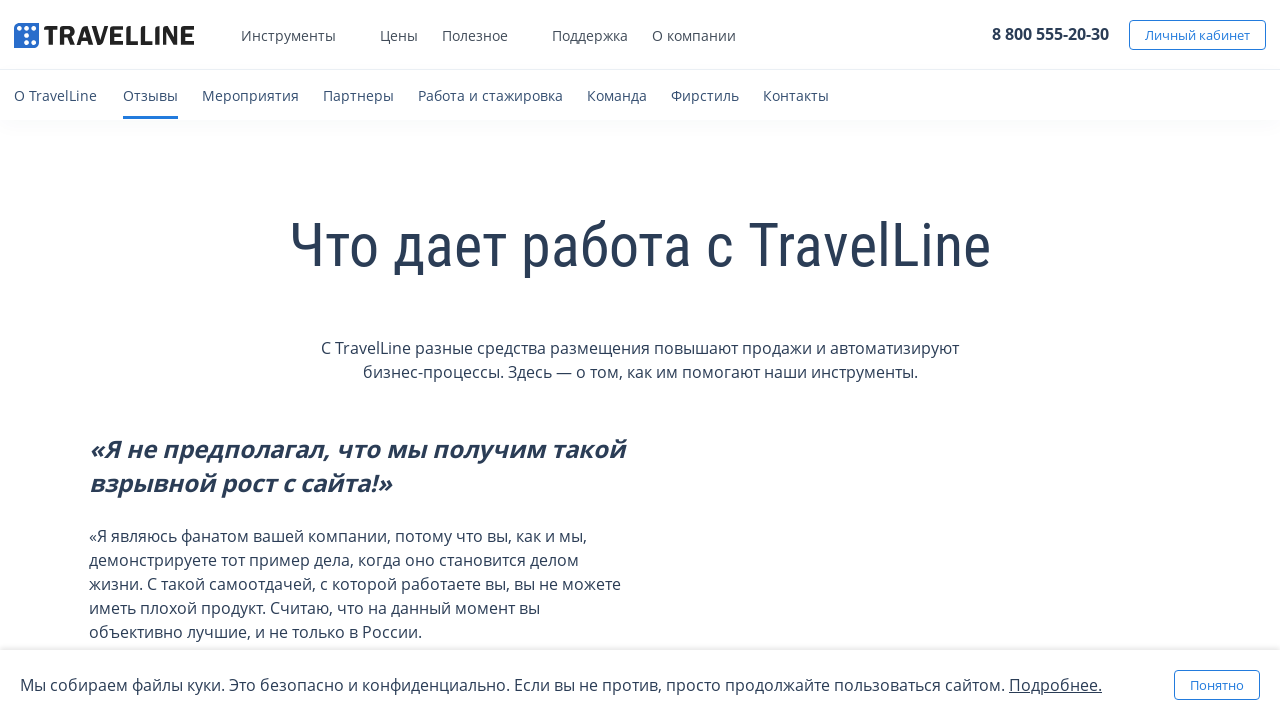